Tests unchecking a completed item to un-mark it as complete

Starting URL: https://demo.playwright.dev/todomvc

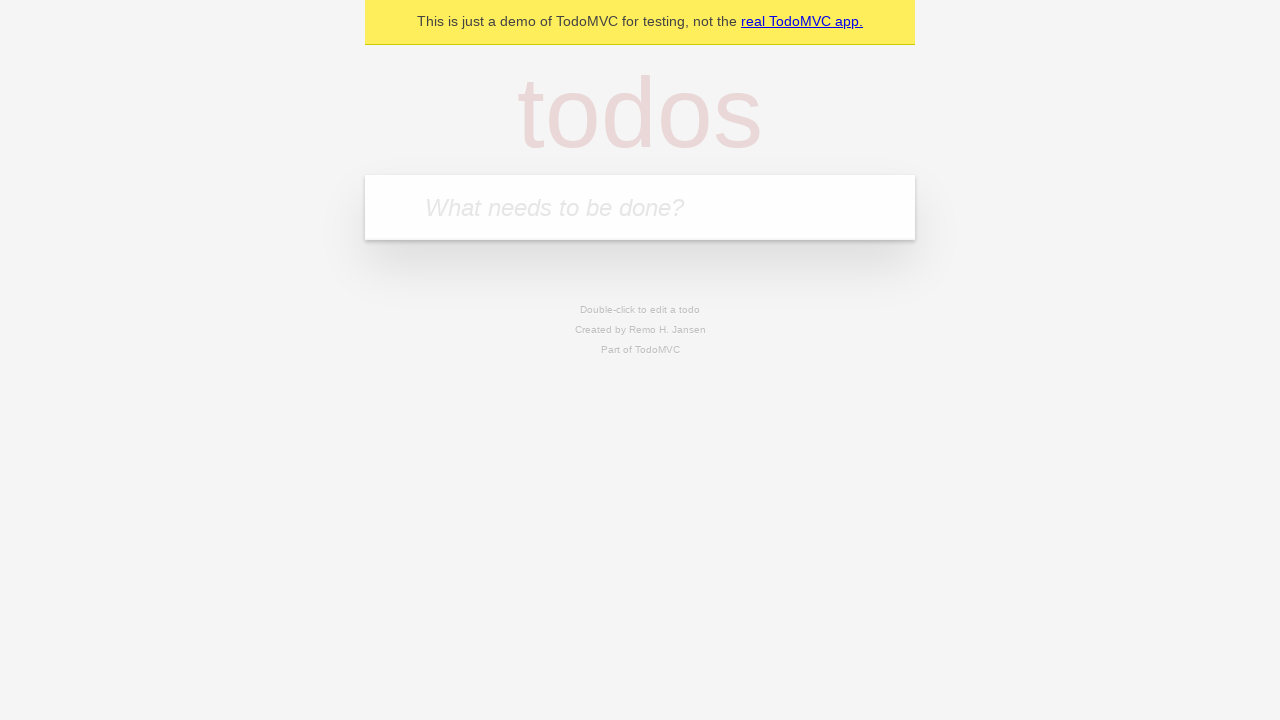

Filled todo input with 'buy some cheese' on internal:attr=[placeholder="What needs to be done?"i]
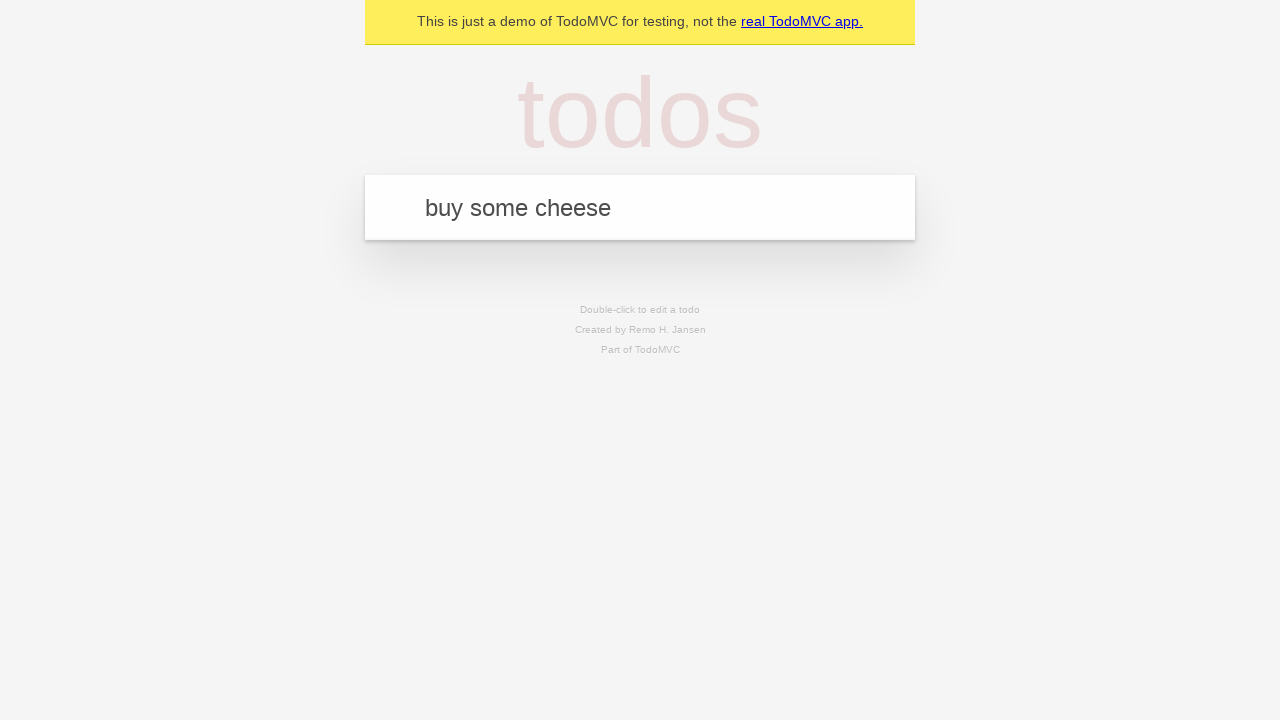

Pressed Enter to add first todo item on internal:attr=[placeholder="What needs to be done?"i]
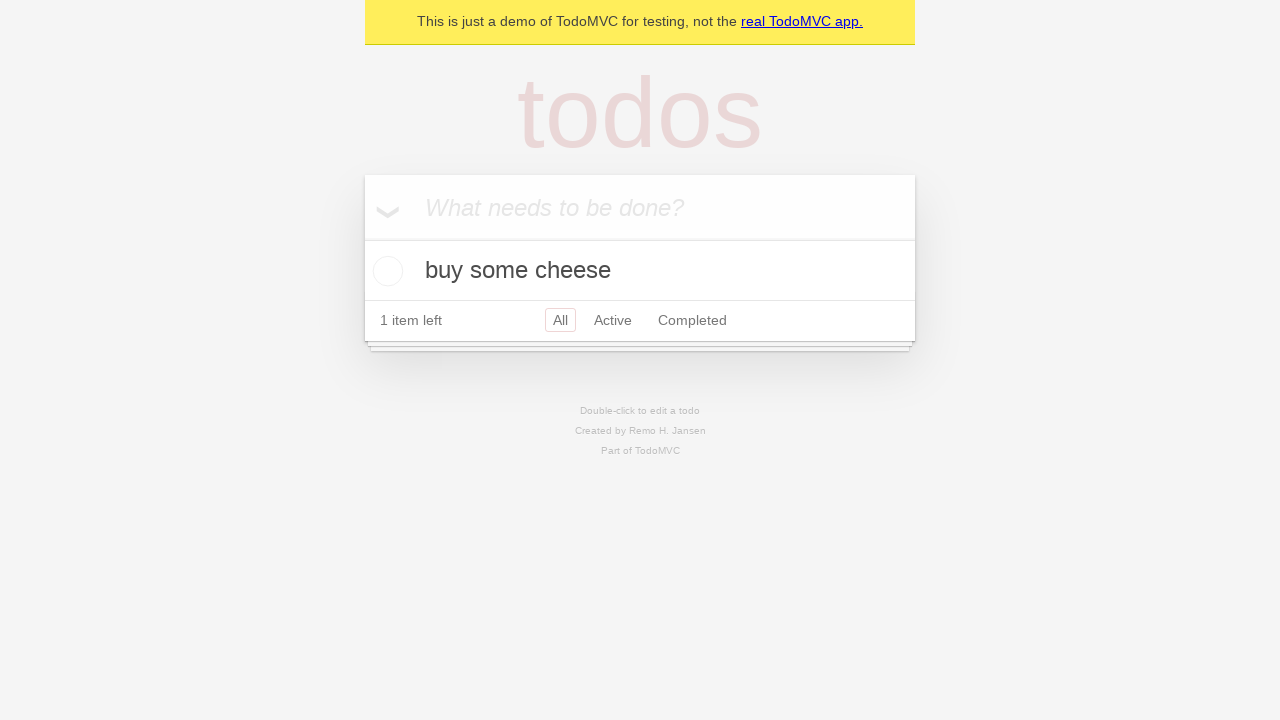

Filled todo input with 'feed the cat' on internal:attr=[placeholder="What needs to be done?"i]
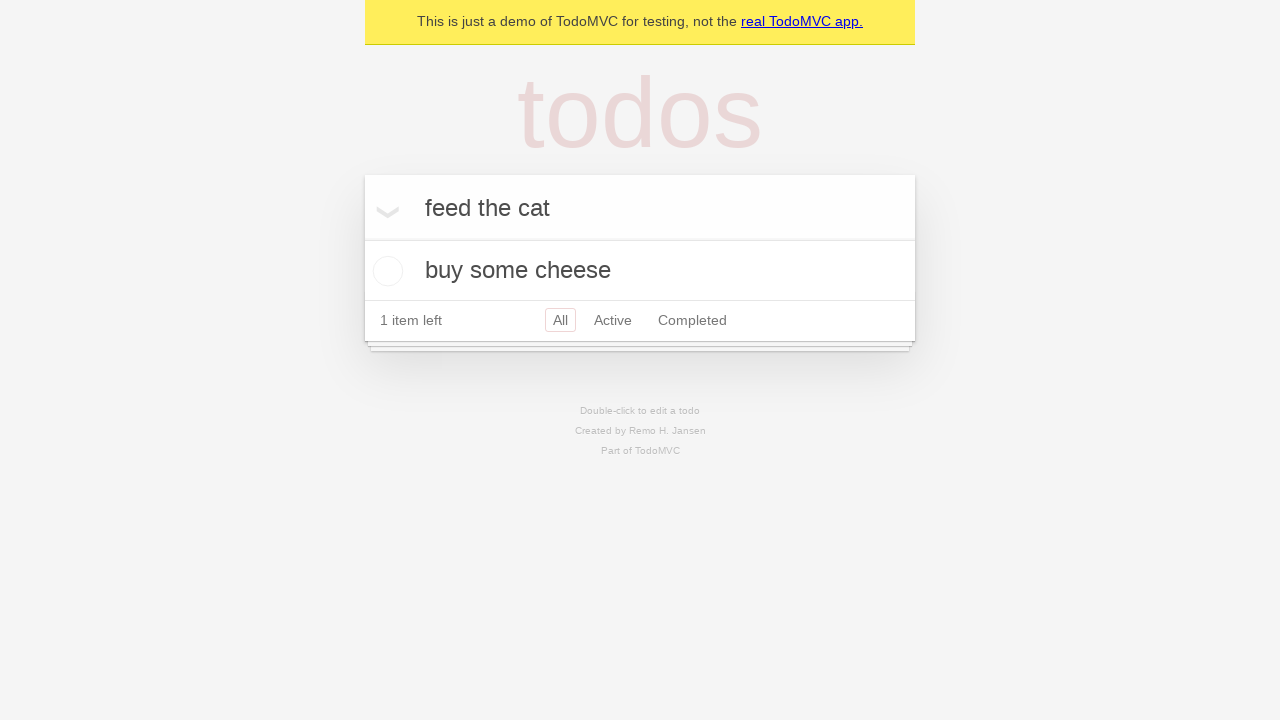

Pressed Enter to add second todo item on internal:attr=[placeholder="What needs to be done?"i]
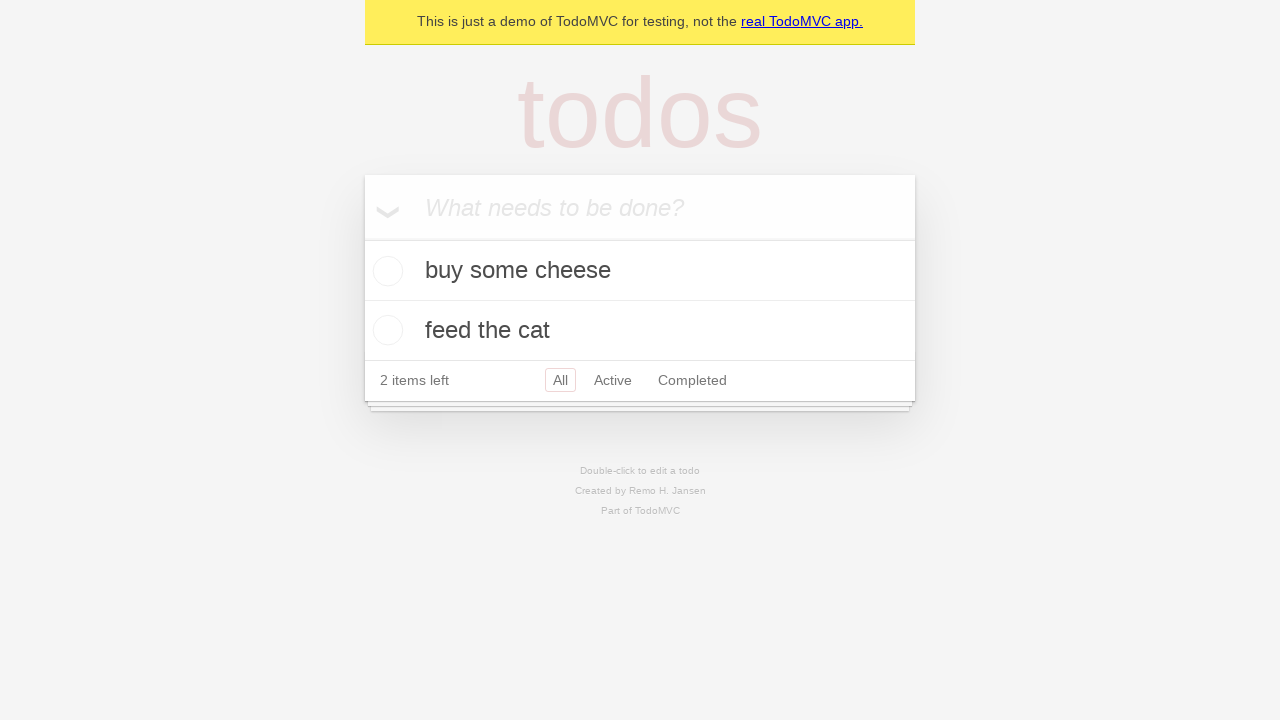

Checked first todo item to mark it as complete at (385, 271) on internal:testid=[data-testid="todo-item"s] >> nth=0 >> internal:role=checkbox
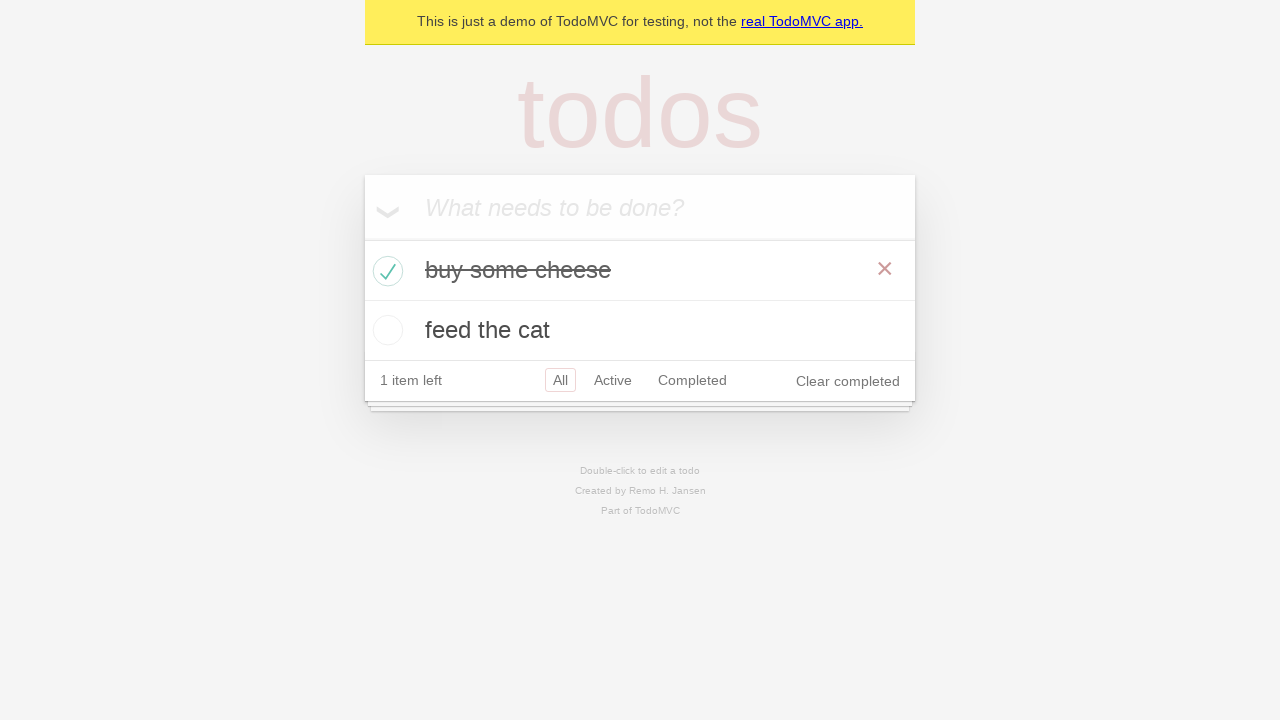

Unchecked first todo item to un-mark it as complete at (385, 271) on internal:testid=[data-testid="todo-item"s] >> nth=0 >> internal:role=checkbox
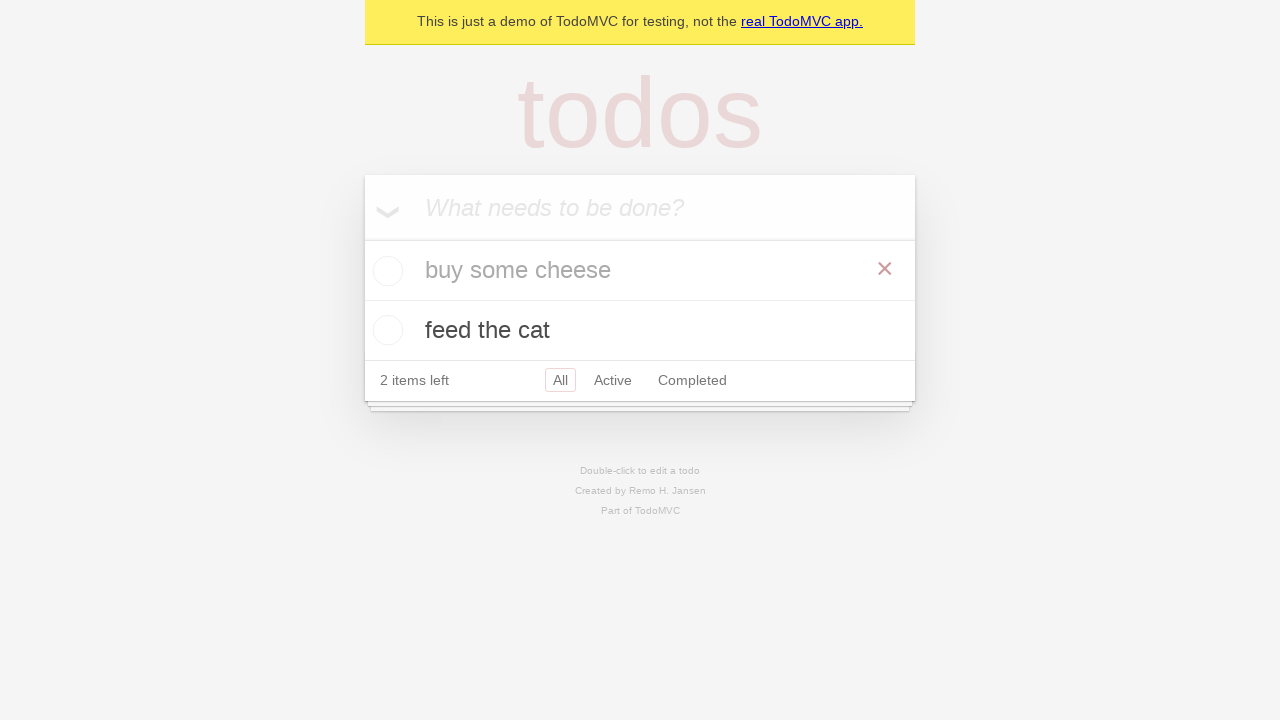

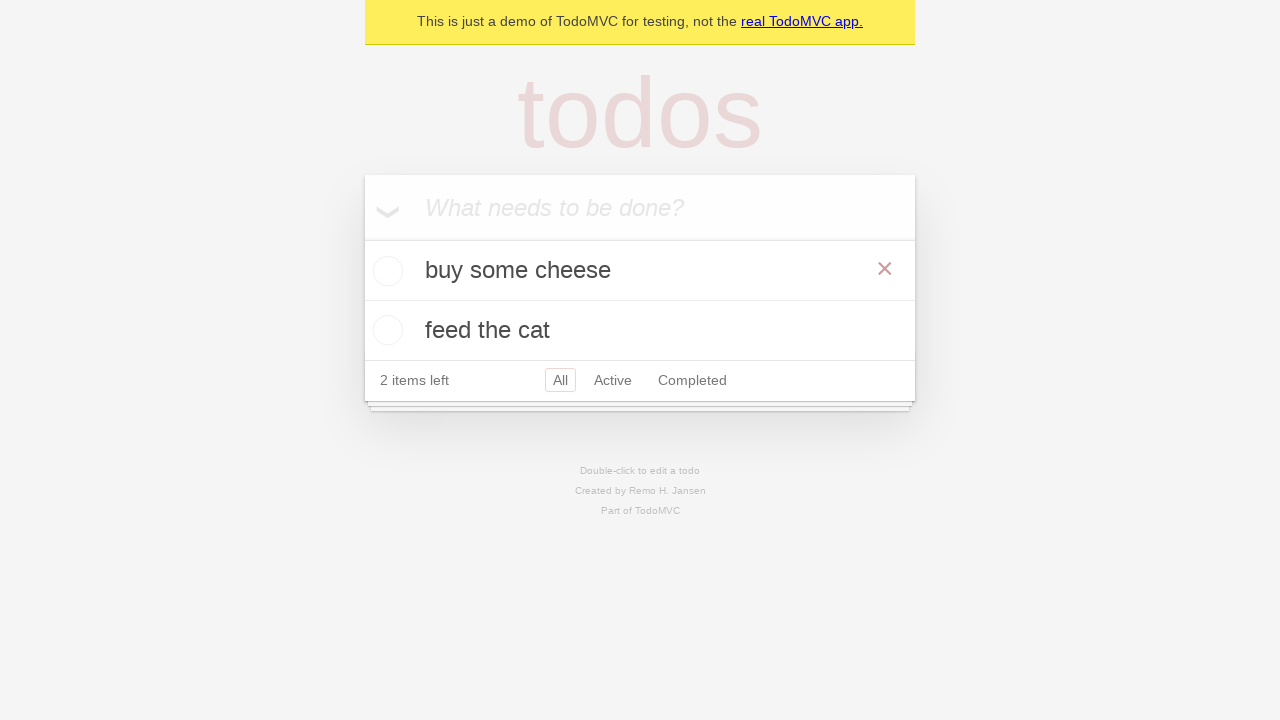